Navigates to the Financial Juice website and waits for news events to load on the page

Starting URL: https://www.financialjuice.com/home

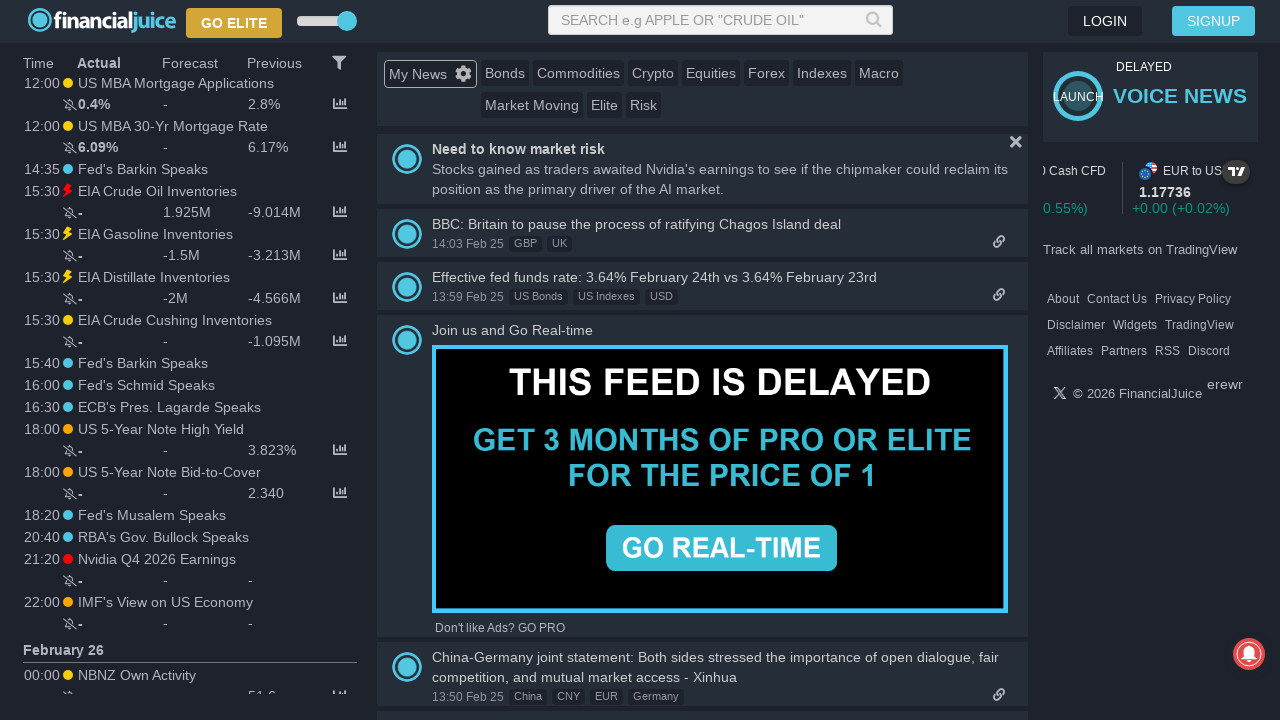

Waited for news events to load on Financial Juice homepage
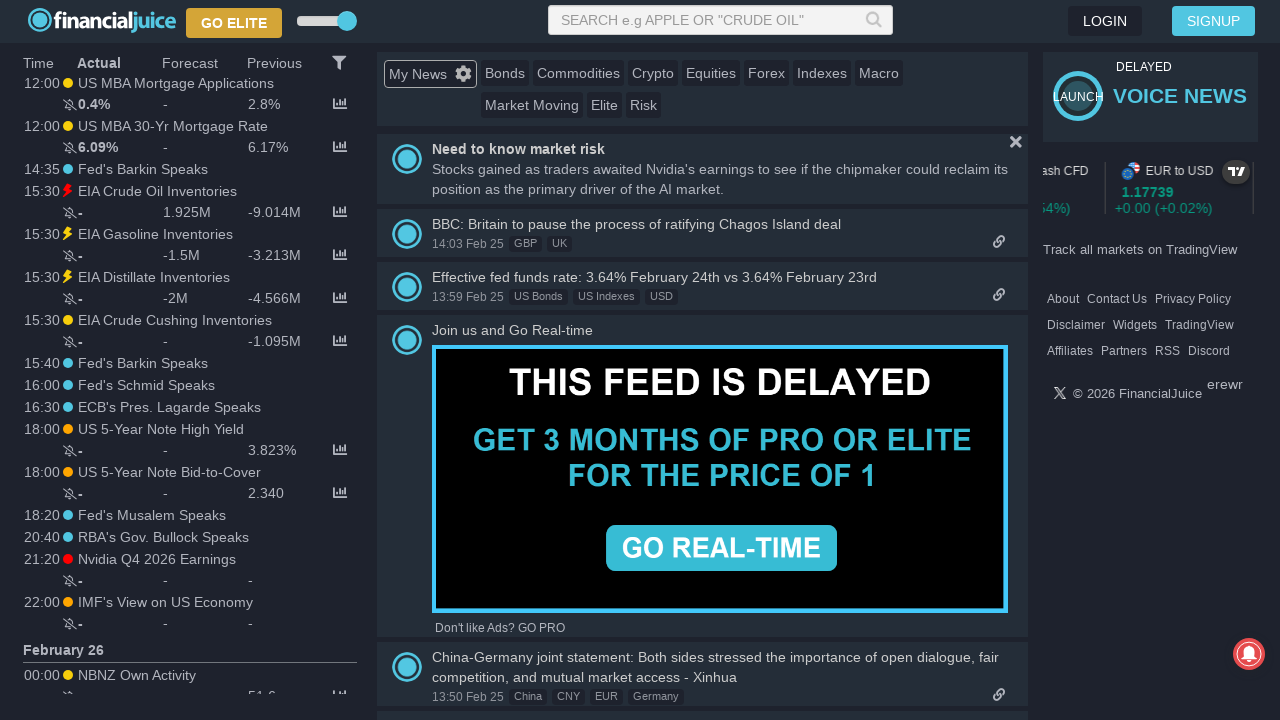

Verified event time elements are present
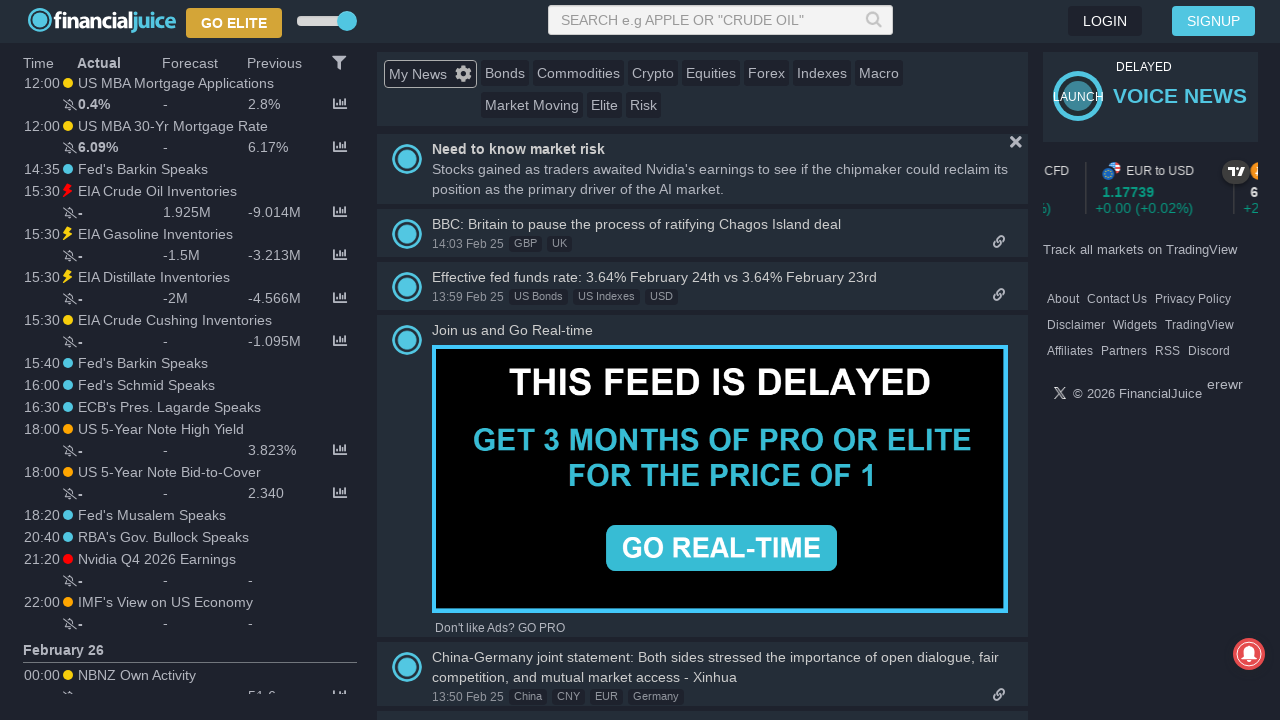

Verified event importance elements are present
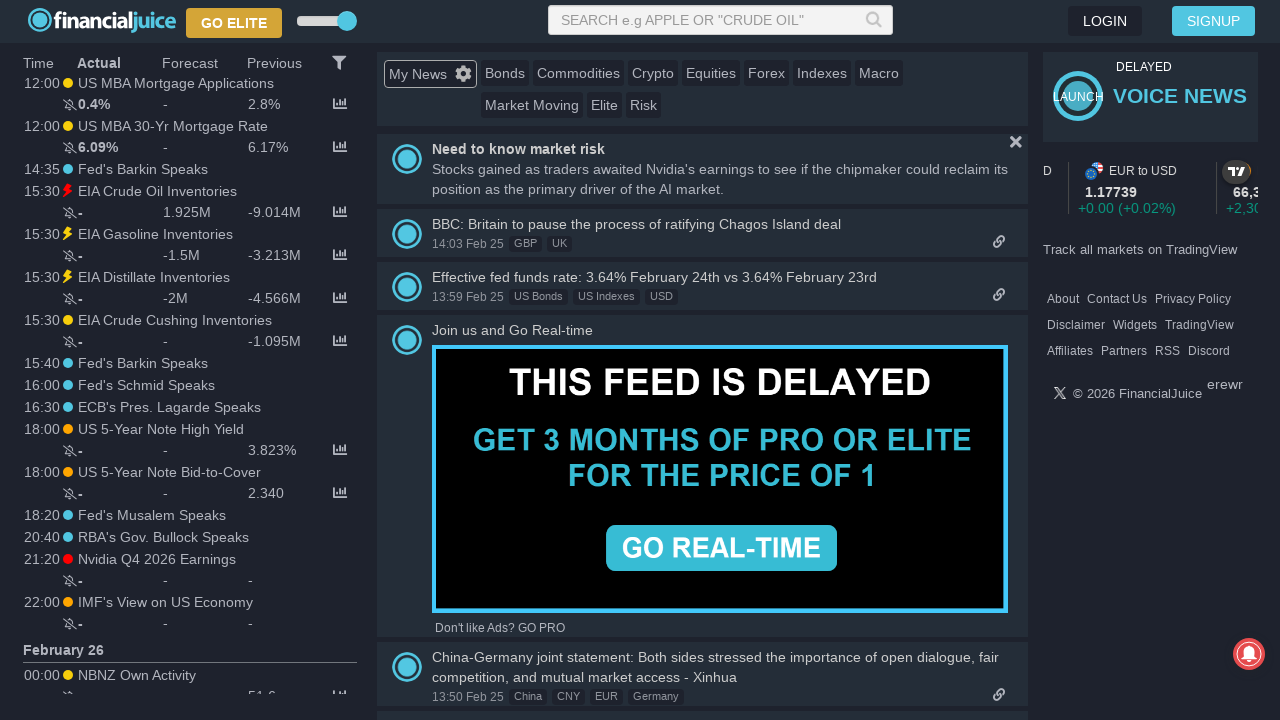

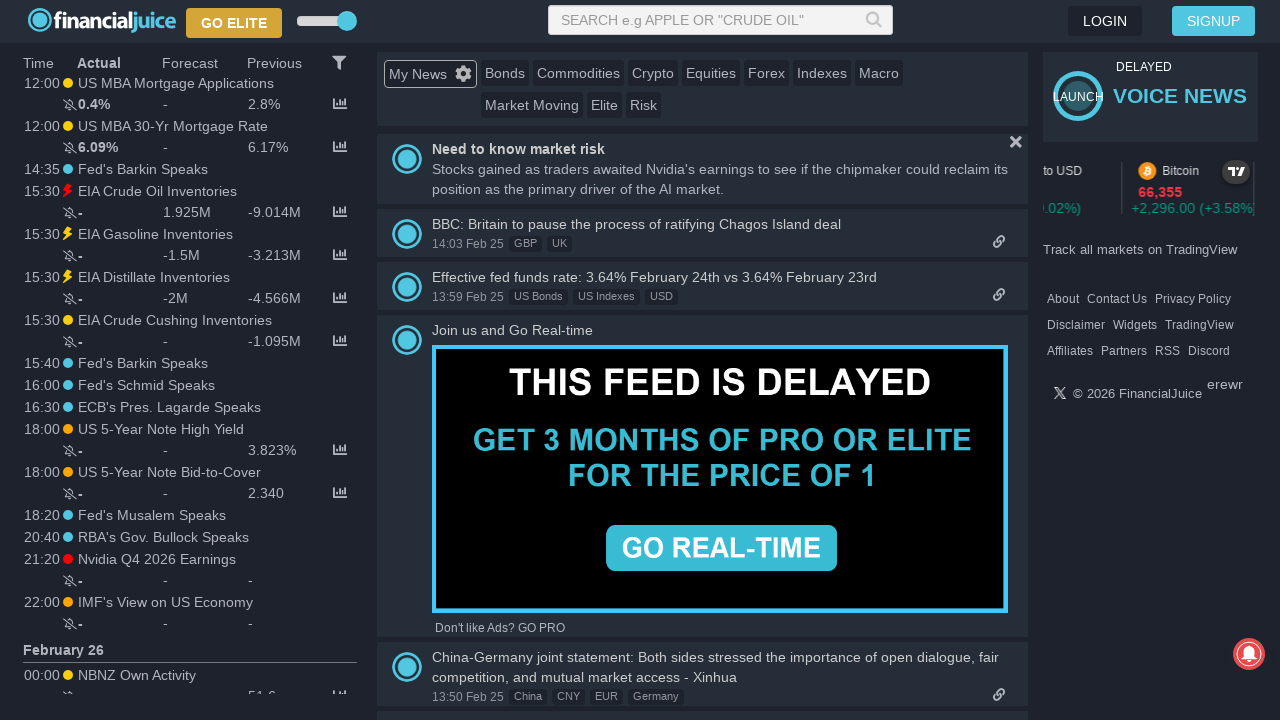